Tests the passenger dropdown functionality by clicking to open the dropdown, incrementing the adult count 4 times to reach 5 adults, and closing the dropdown to verify the selection.

Starting URL: https://rahulshettyacademy.com/dropdownsPractise/

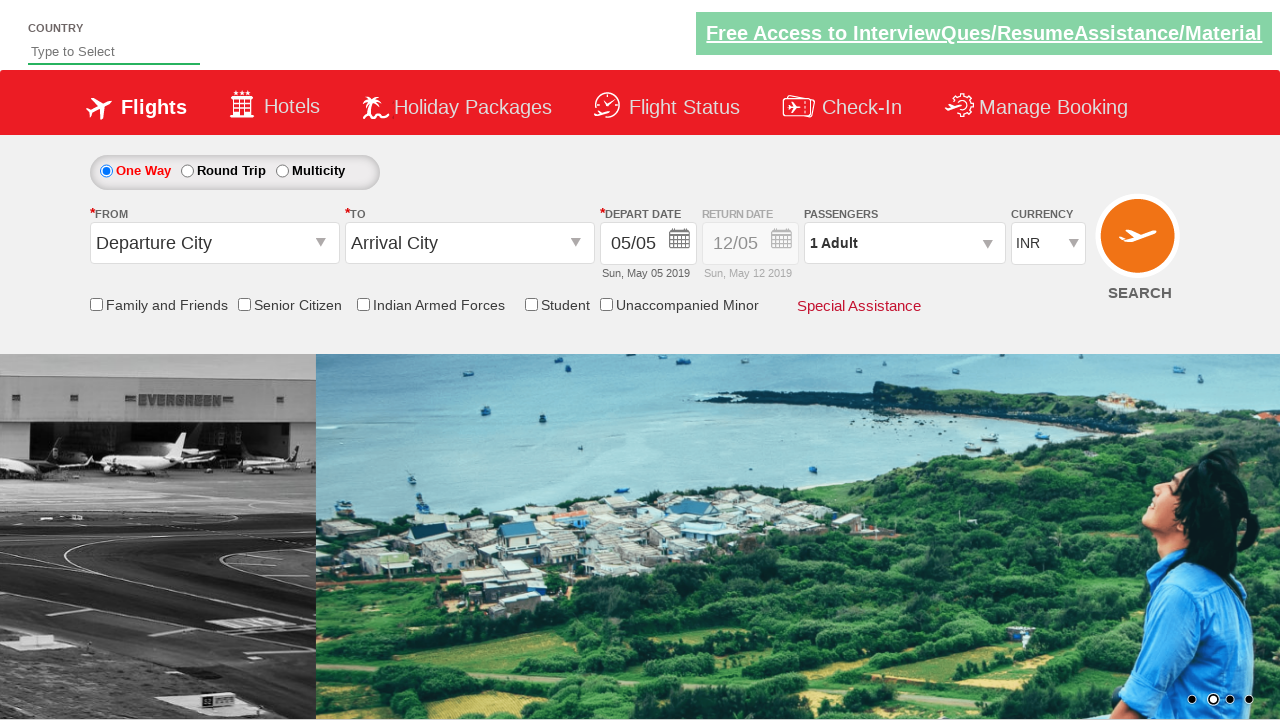

Clicked passenger dropdown to open it at (904, 243) on #divpaxinfo
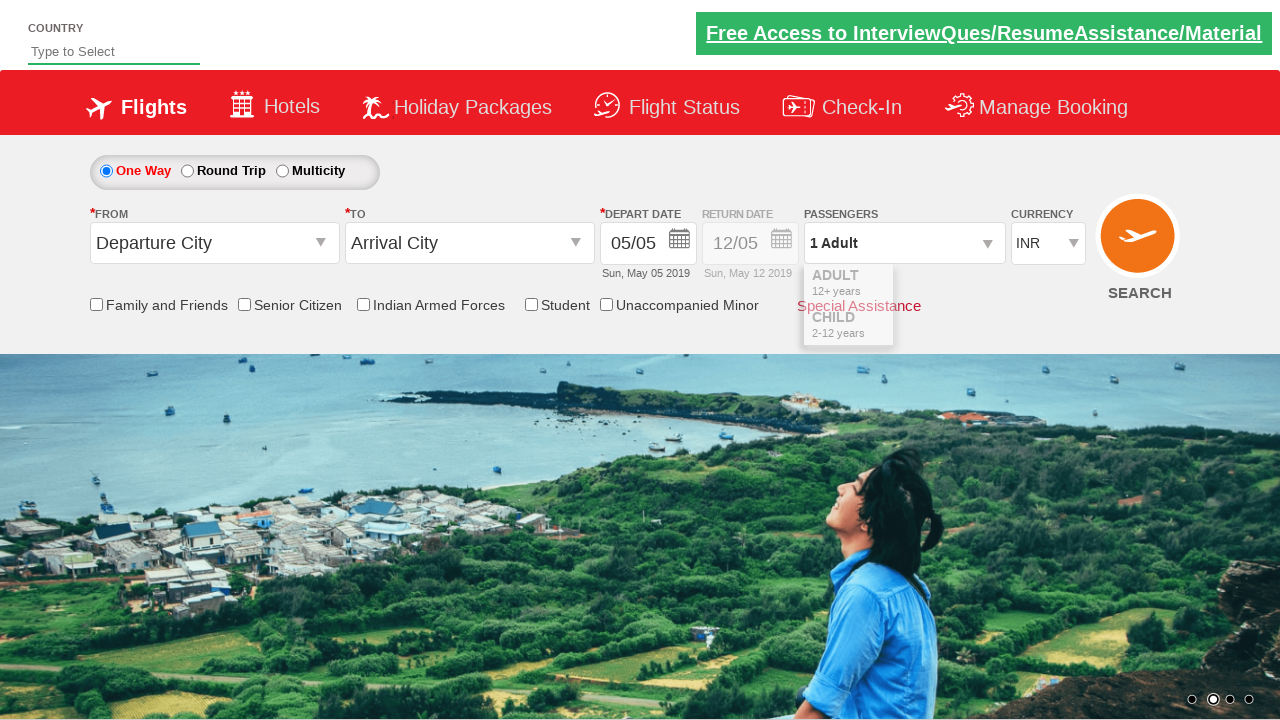

Waited for increment adult button to be visible
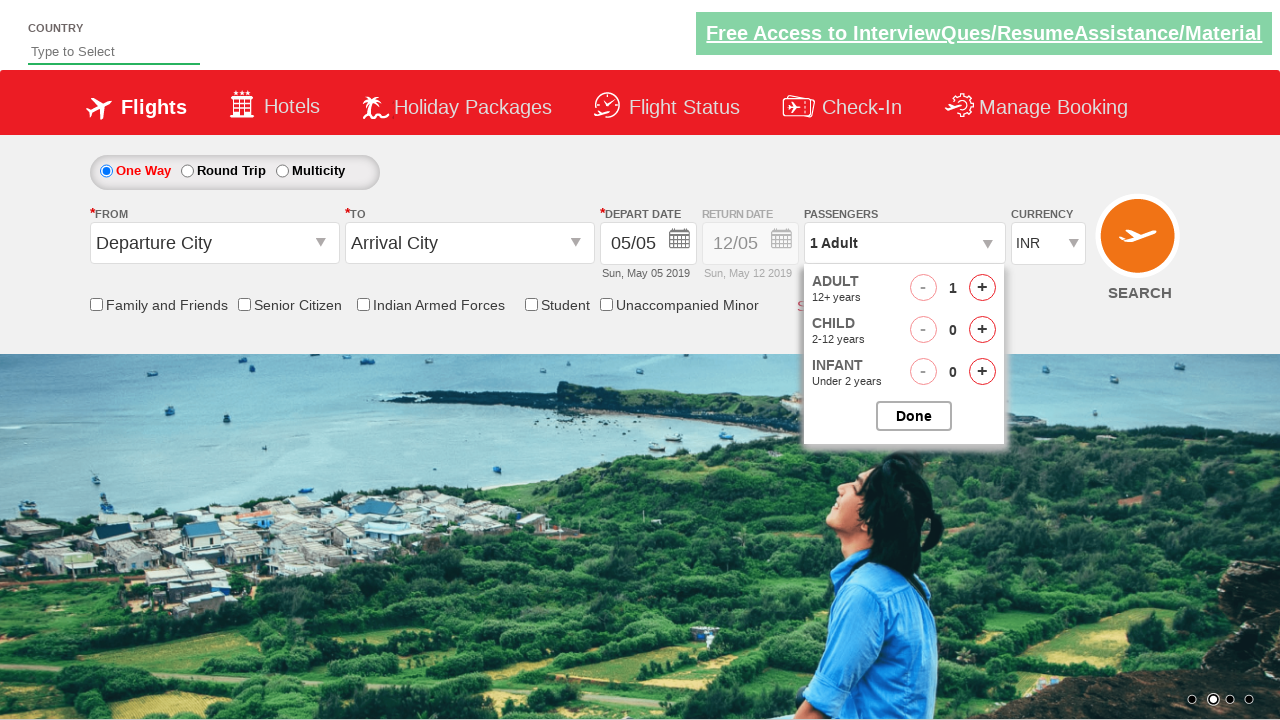

Clicked increment adult button (click 1 of 4) at (982, 288) on #hrefIncAdt
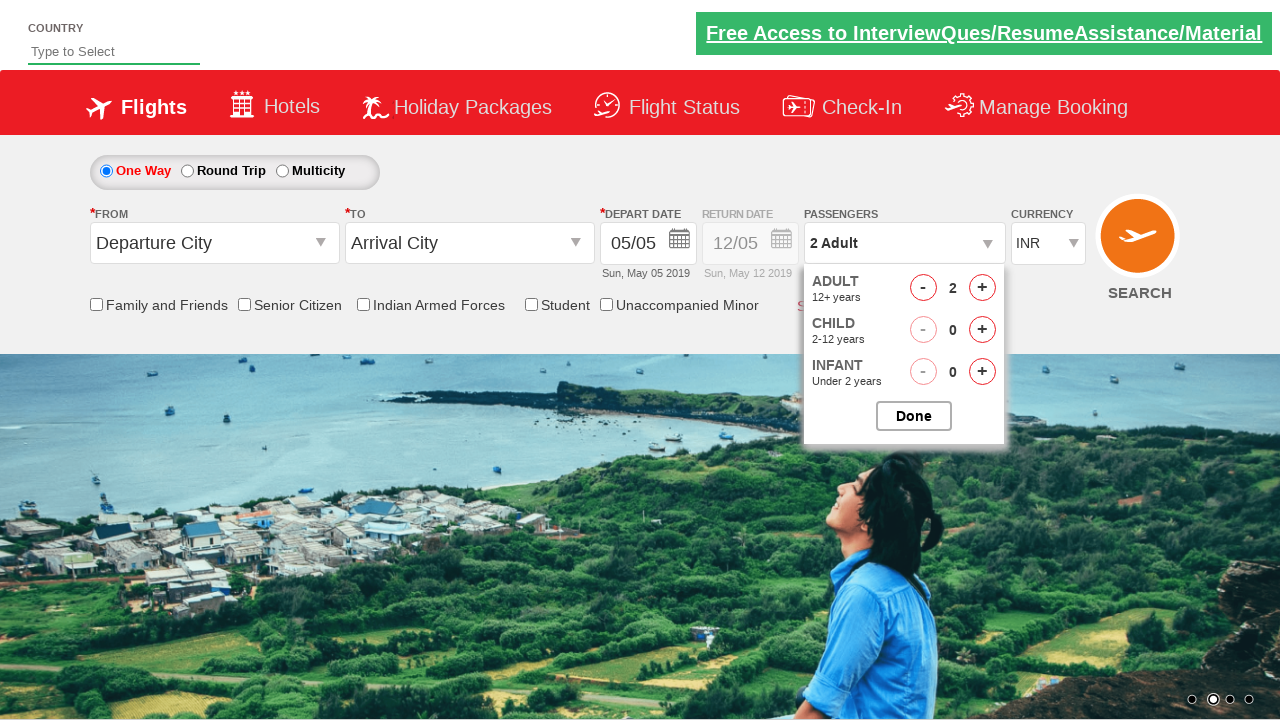

Clicked increment adult button (click 2 of 4) at (982, 288) on #hrefIncAdt
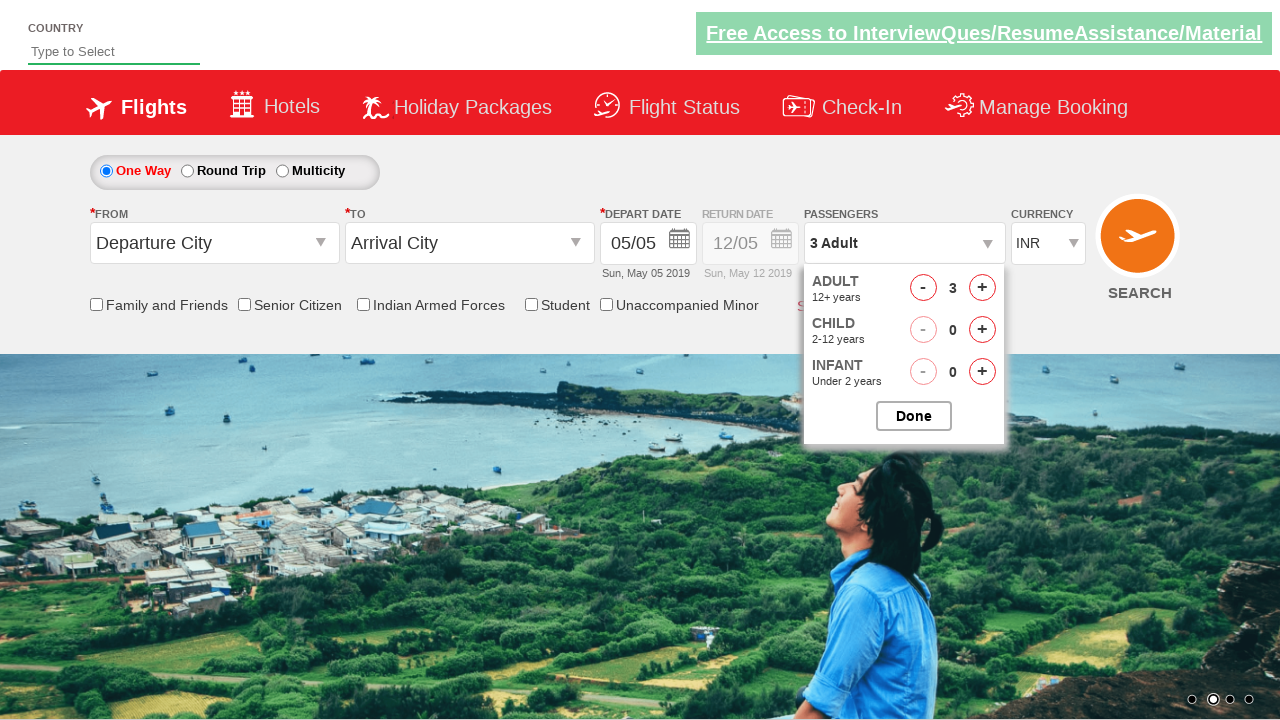

Clicked increment adult button (click 3 of 4) at (982, 288) on #hrefIncAdt
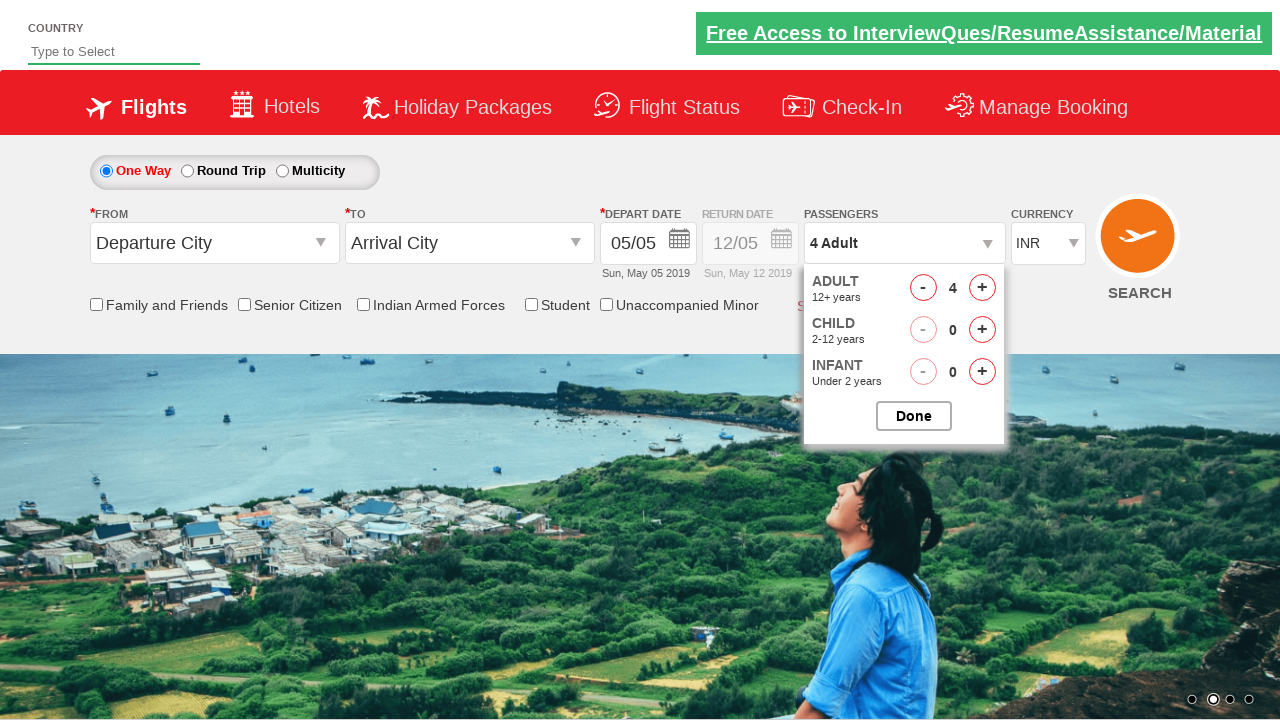

Clicked increment adult button (click 4 of 4) at (982, 288) on #hrefIncAdt
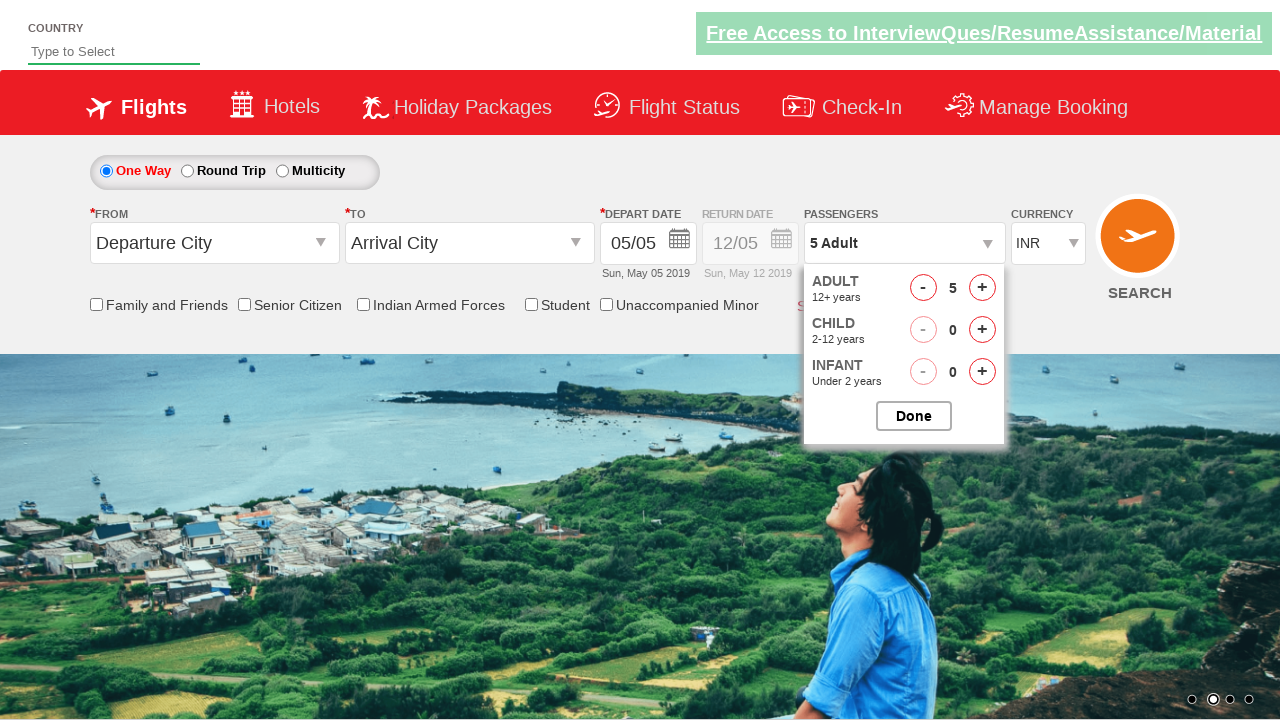

Closed the passenger dropdown at (914, 416) on #btnclosepaxoption
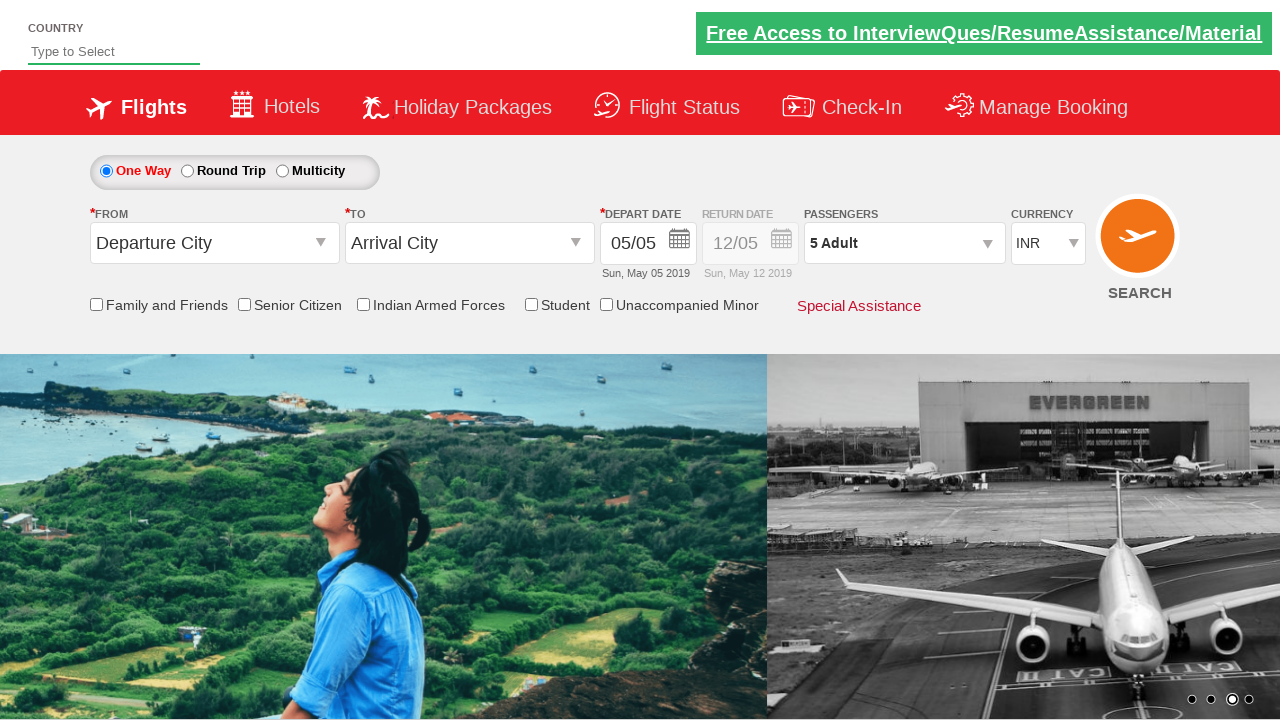

Waited for passenger info display to be visible
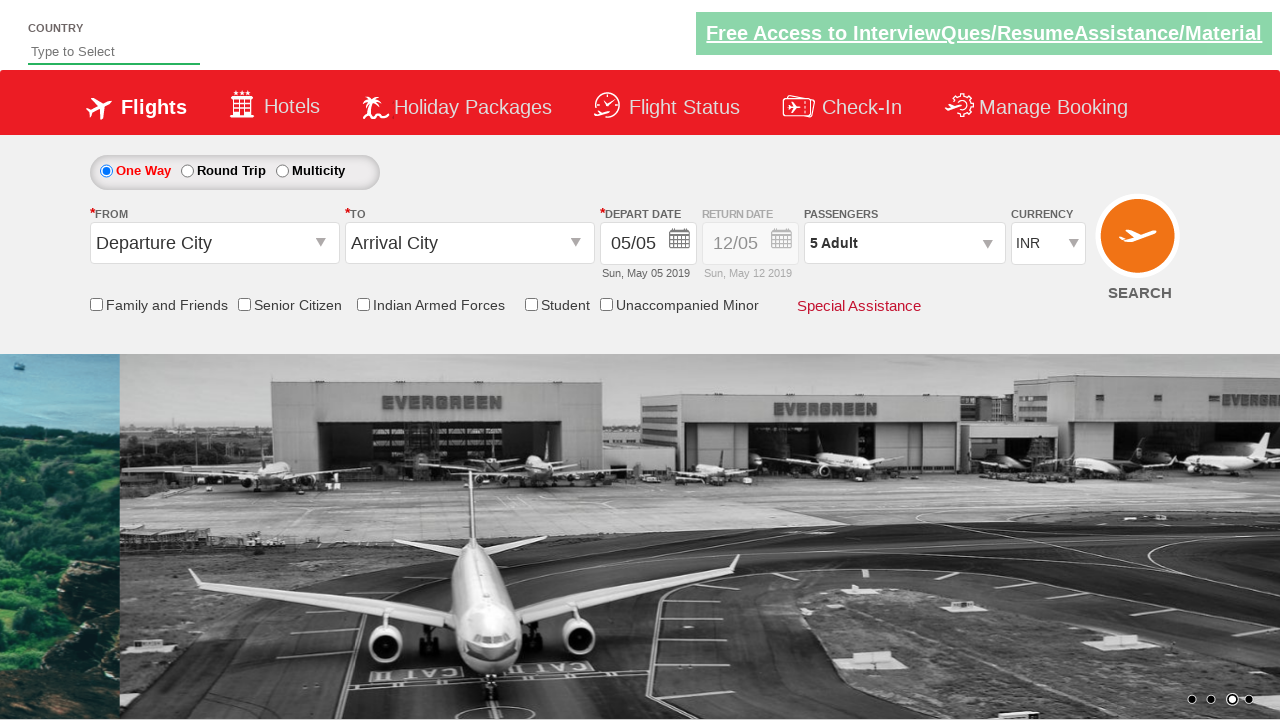

Verified passenger count shows '5 Adult'
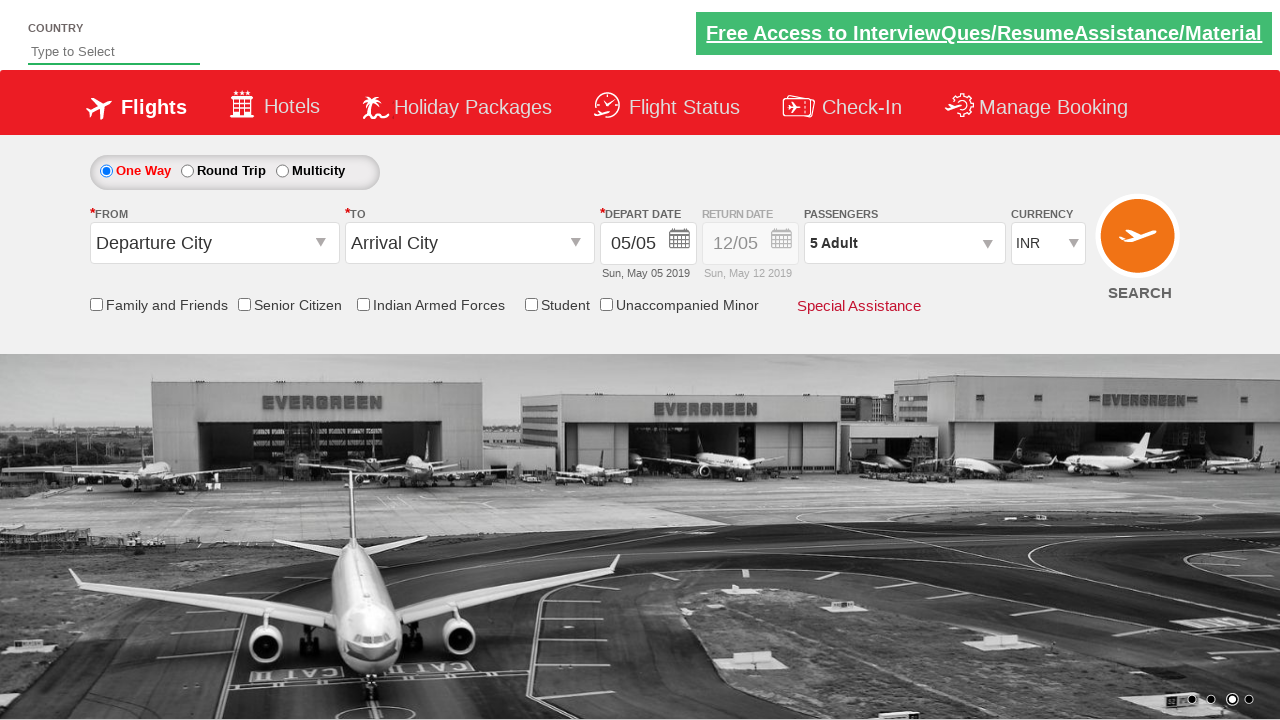

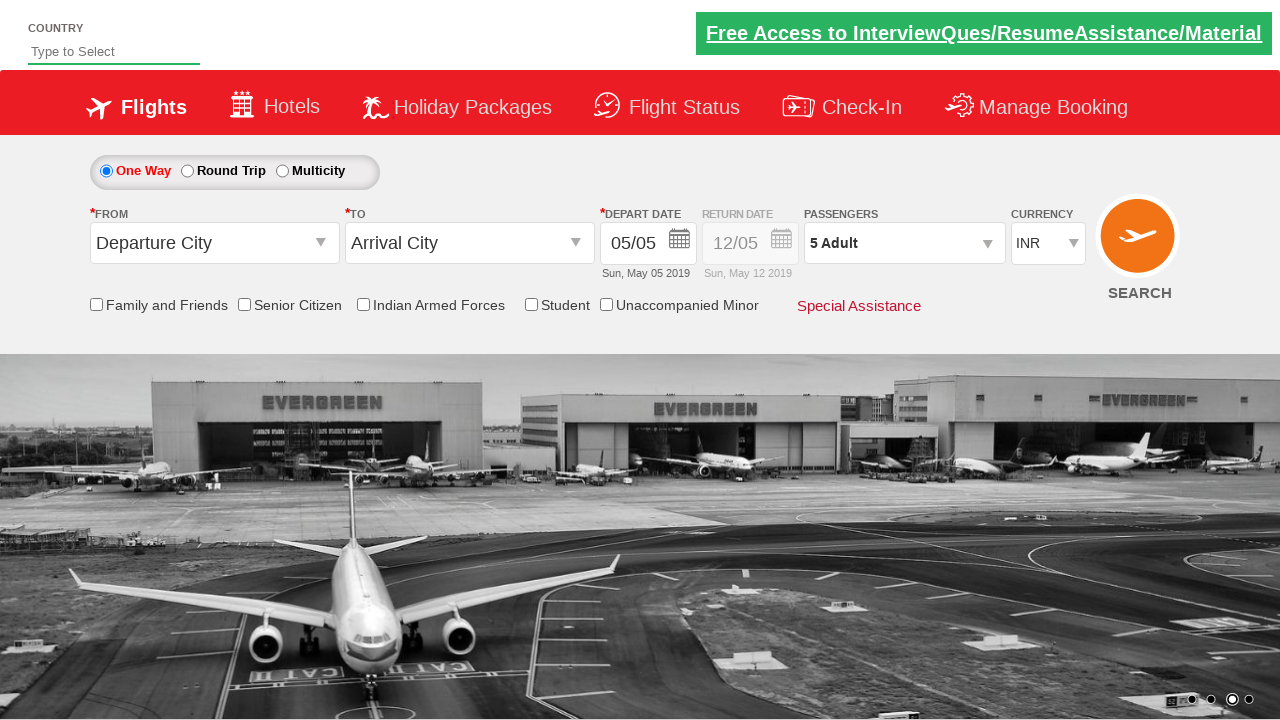